Tests Example 2 dynamic loading process by clicking start button and waiting for "Hello World" message to appear

Starting URL: https://the-internet.herokuapp.com/dynamic_loading

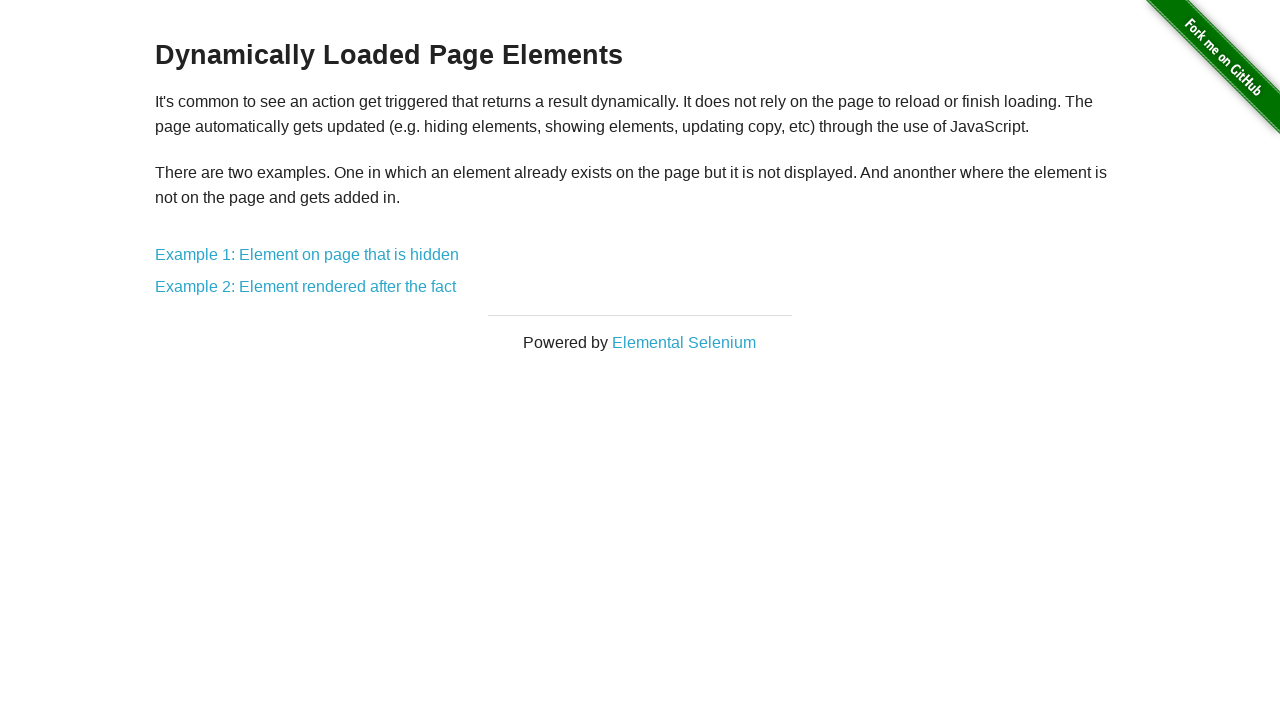

Clicked on Example 2 link at (306, 287) on a[href='/dynamic_loading/2']
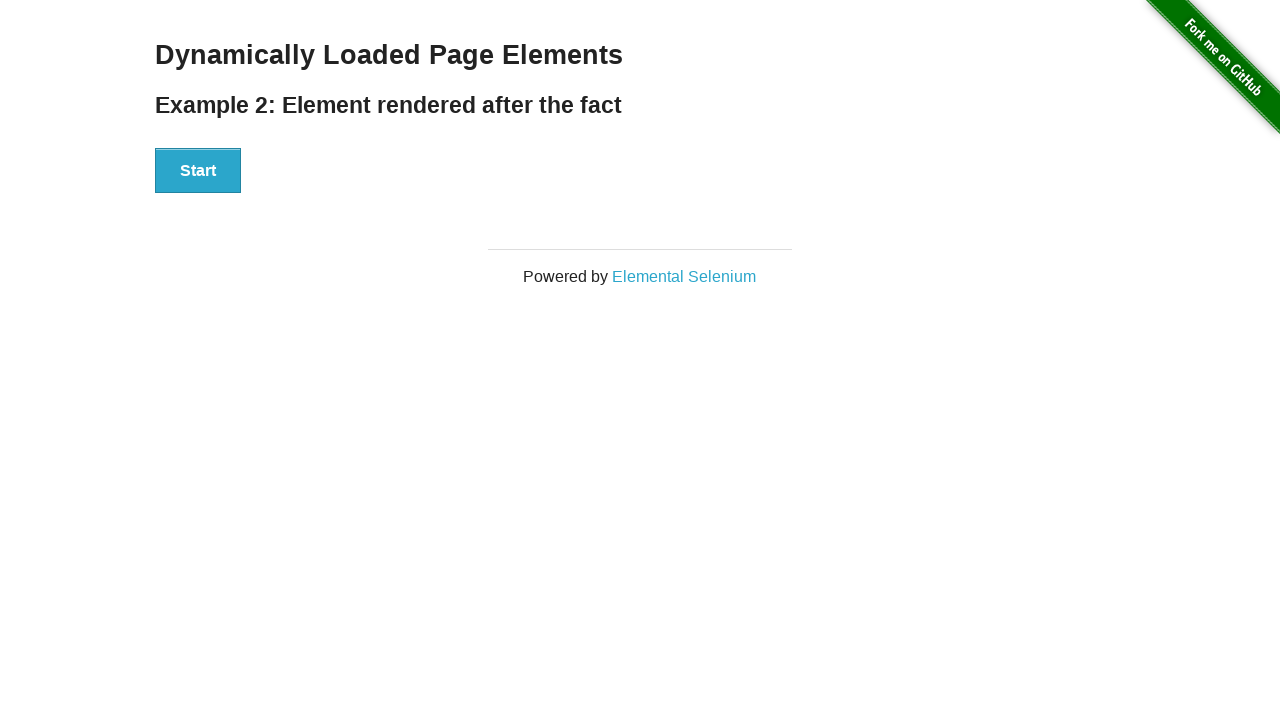

Clicked the Start button at (198, 171) on button:has-text('Start')
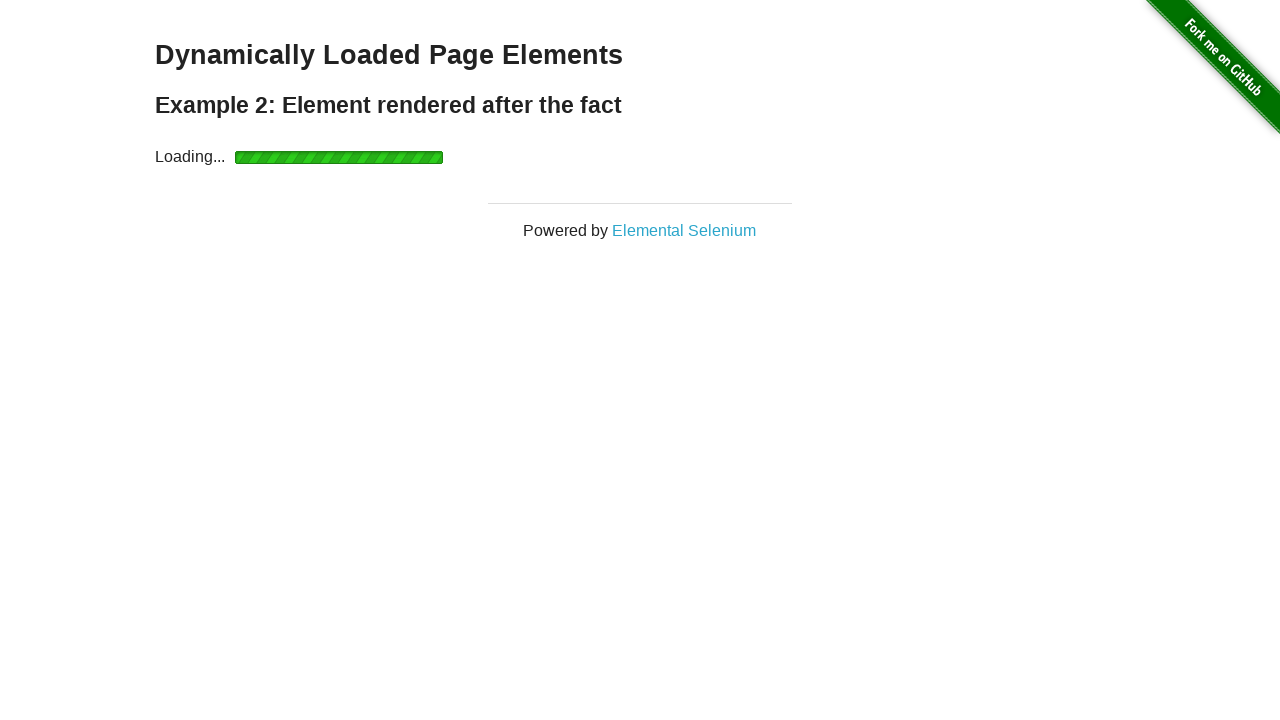

Waited for finish message to become visible
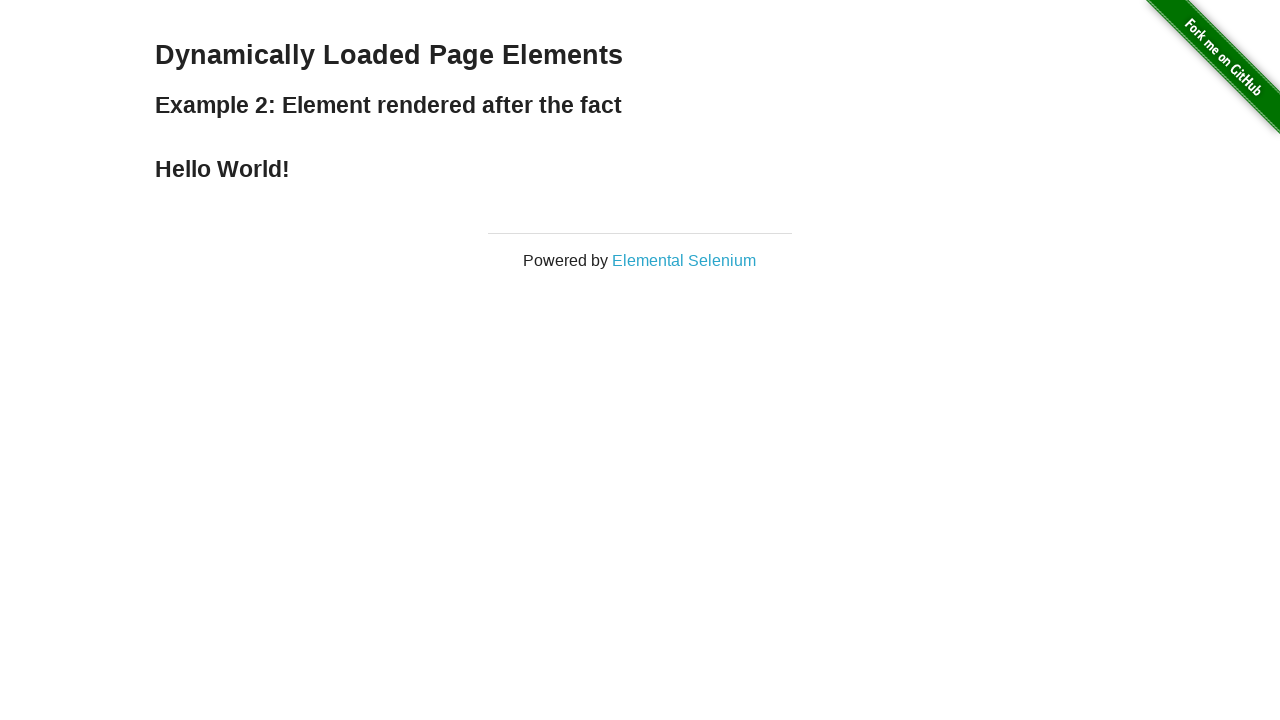

Verified that 'Hello World' message appeared in finish element
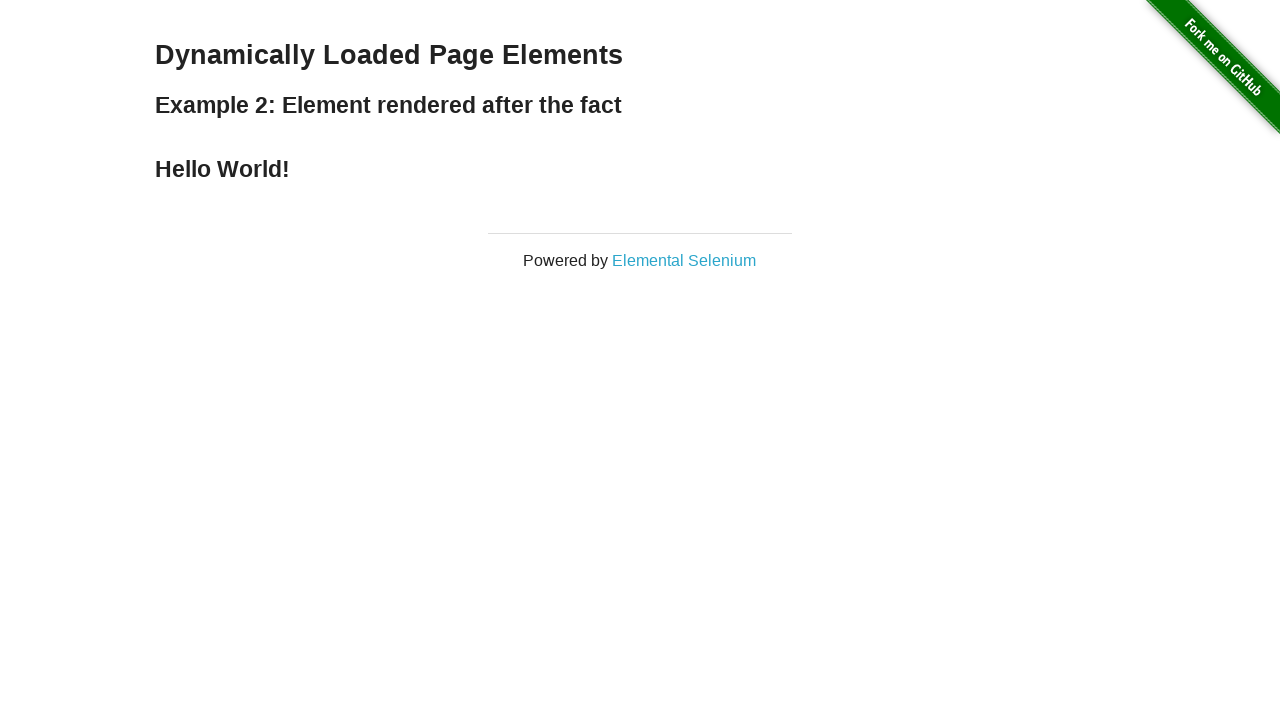

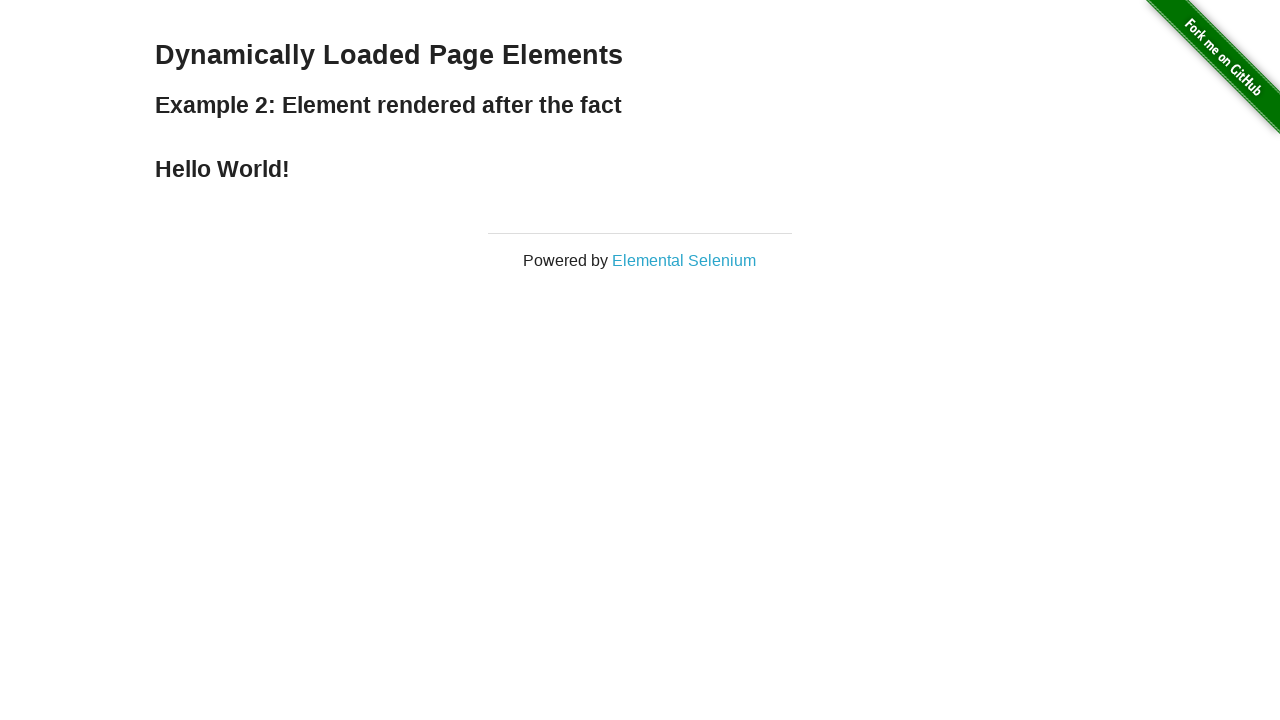